Tests checkbox functionality by verifying initial states, clicking checkboxes to toggle them, and asserting the expected checked/unchecked states after each interaction.

Starting URL: http://the-internet.herokuapp.com/checkboxes

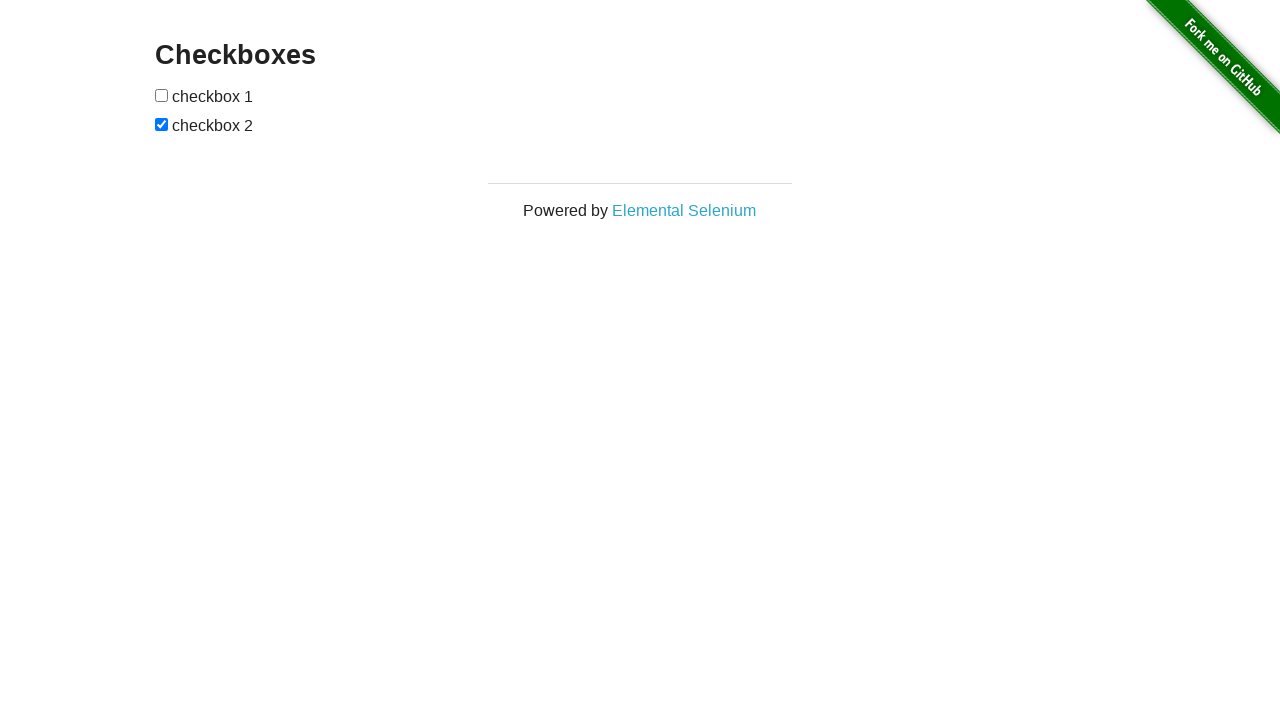

Located all checkboxes on the page
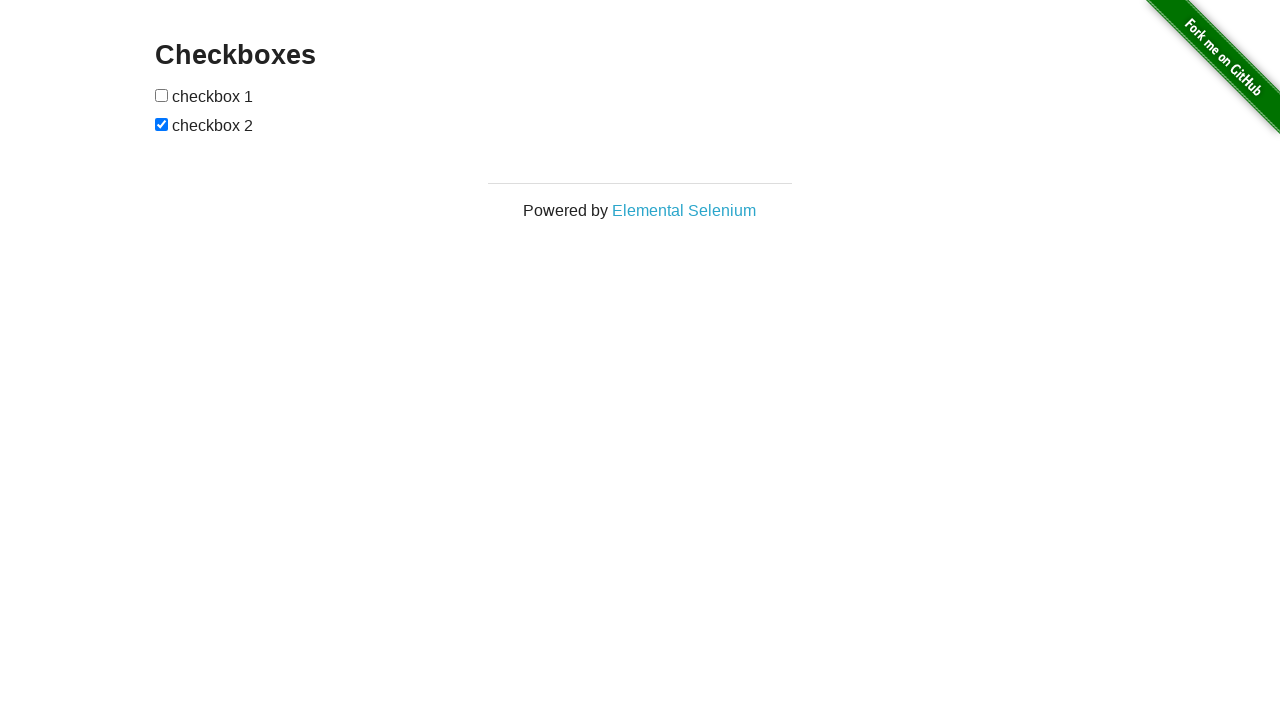

Verified first checkbox is initially unchecked
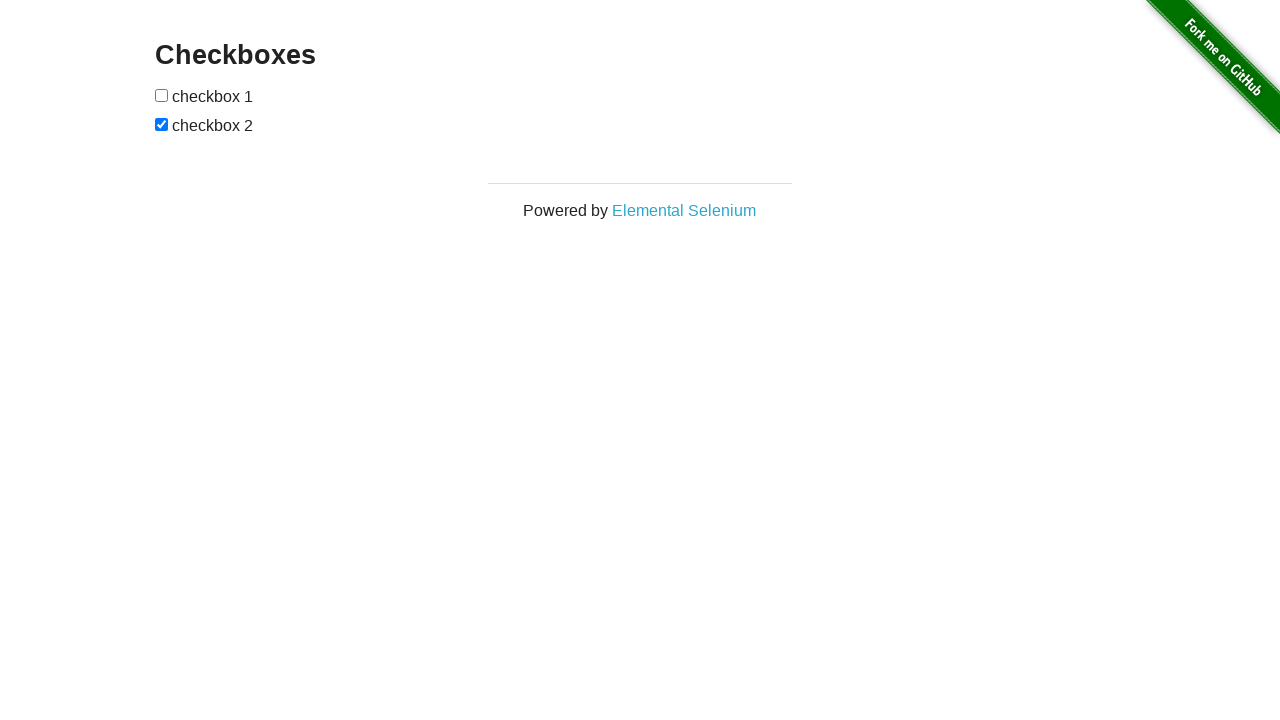

Clicked first checkbox to check it at (162, 95) on [type='checkbox'] >> nth=0
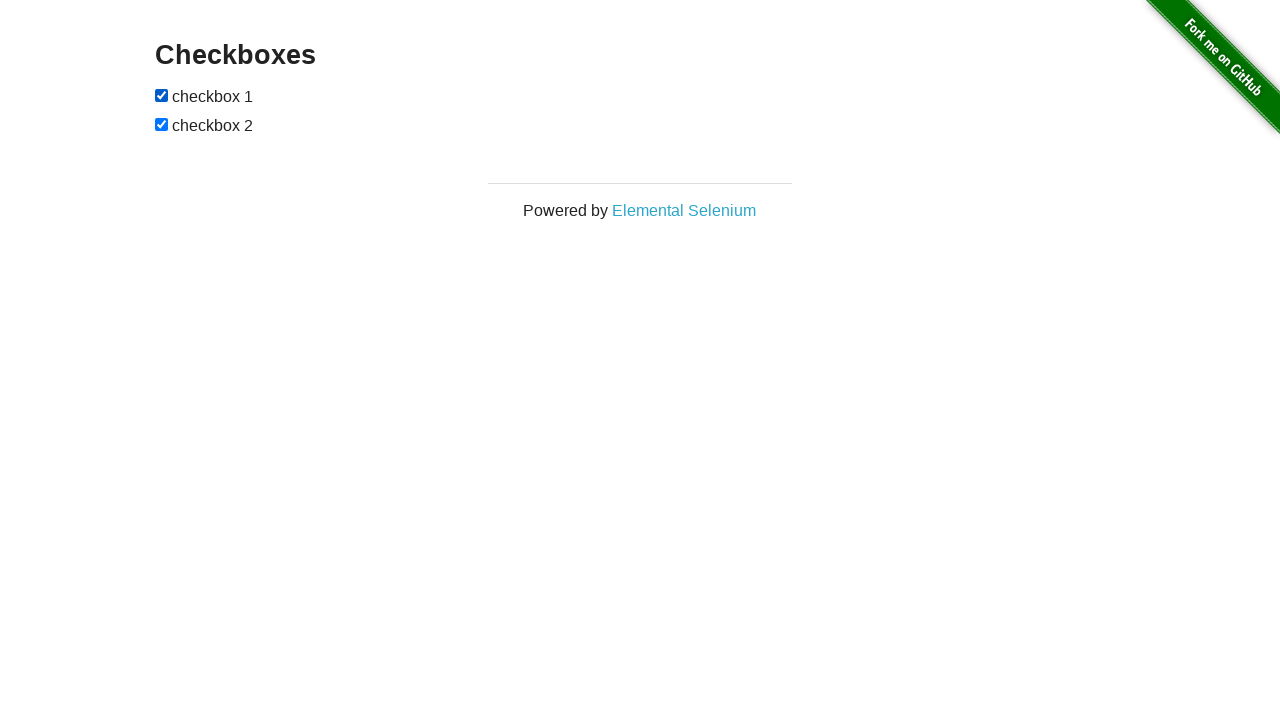

Verified first checkbox is now checked
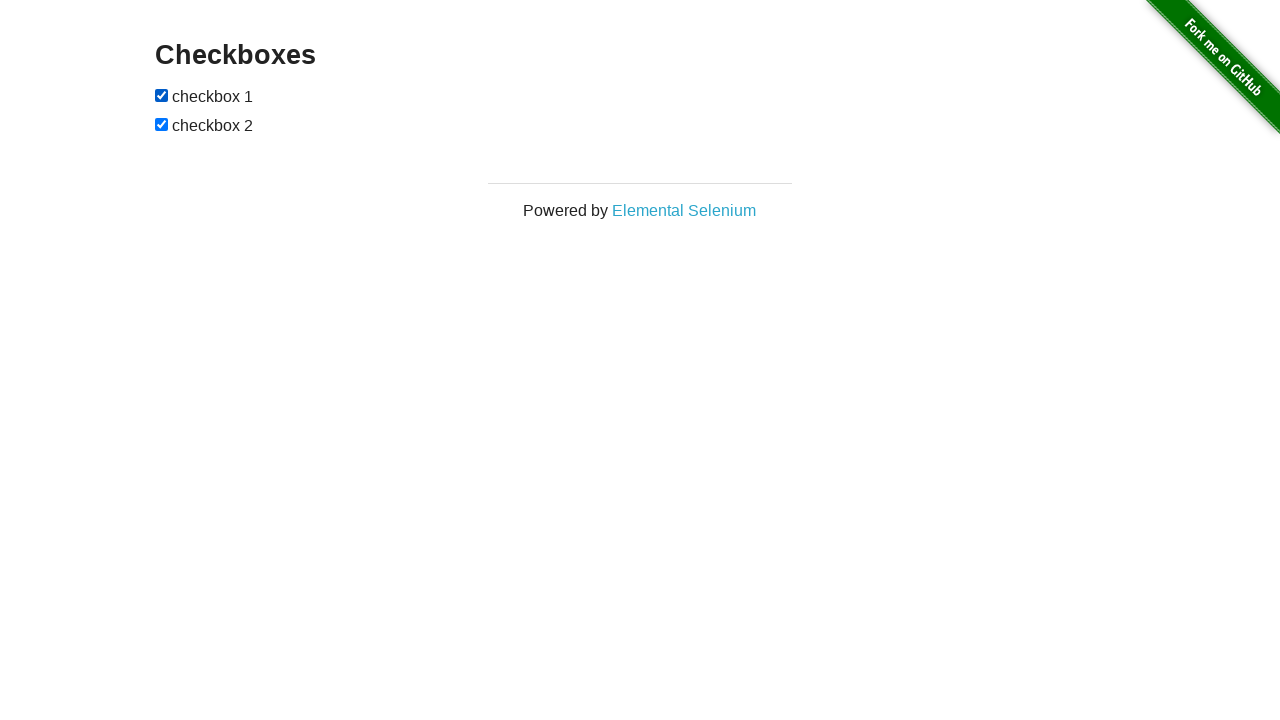

Verified second checkbox is initially checked
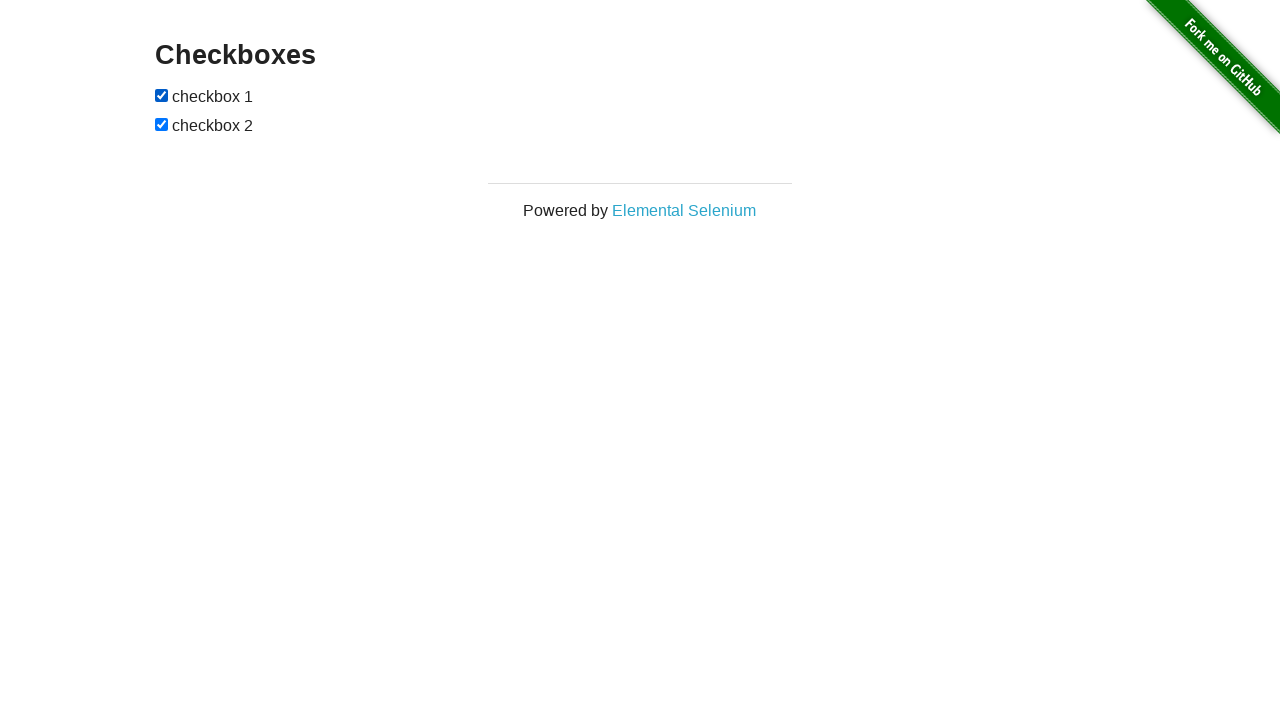

Clicked second checkbox to uncheck it at (162, 124) on [type='checkbox'] >> nth=1
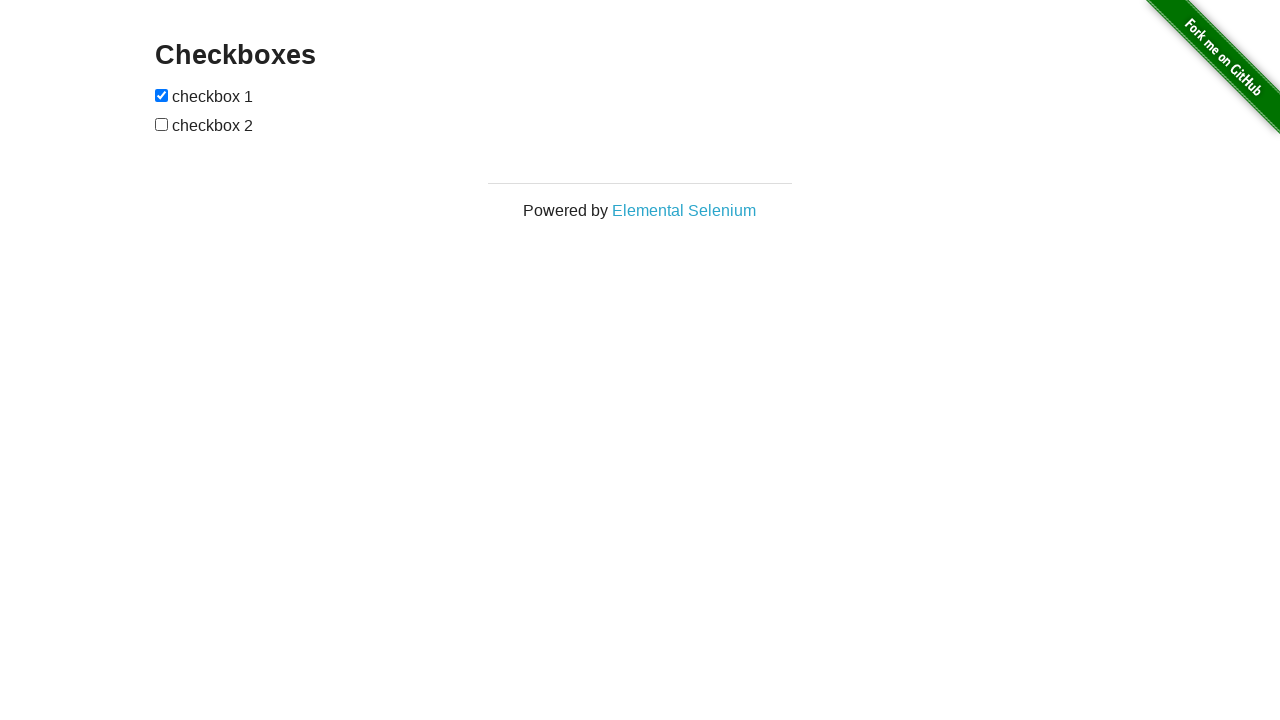

Verified second checkbox is now unchecked
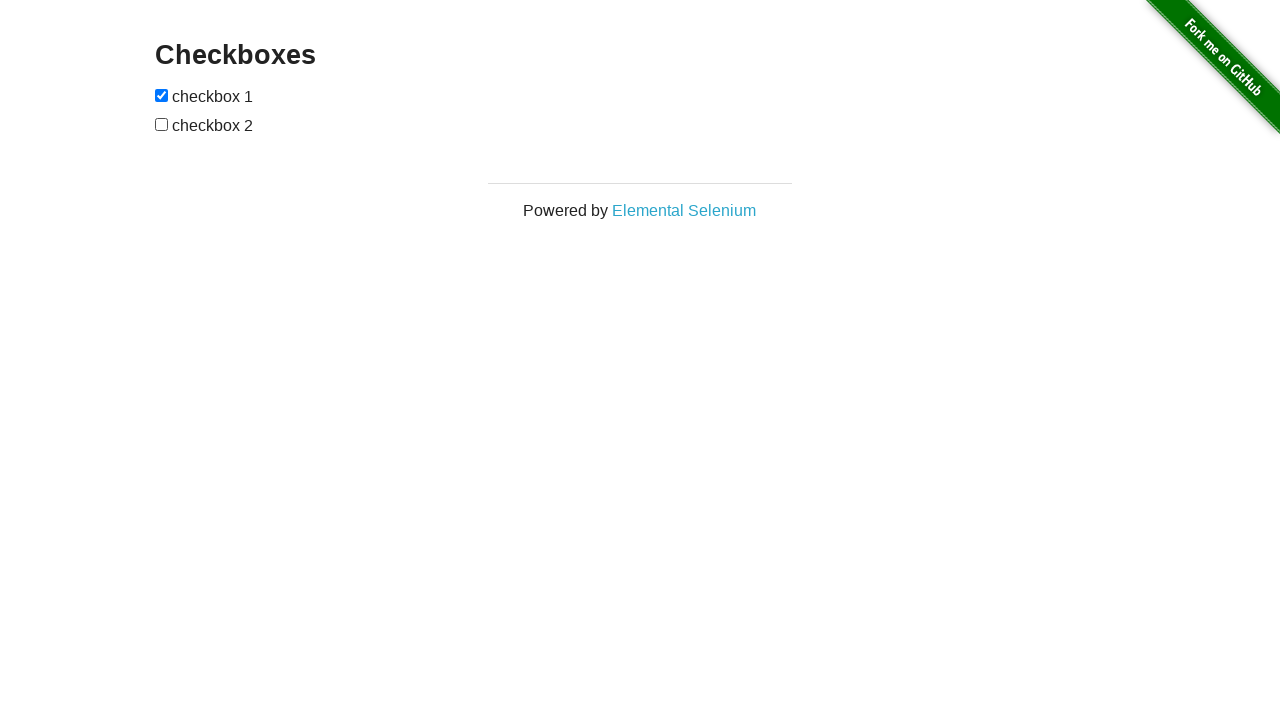

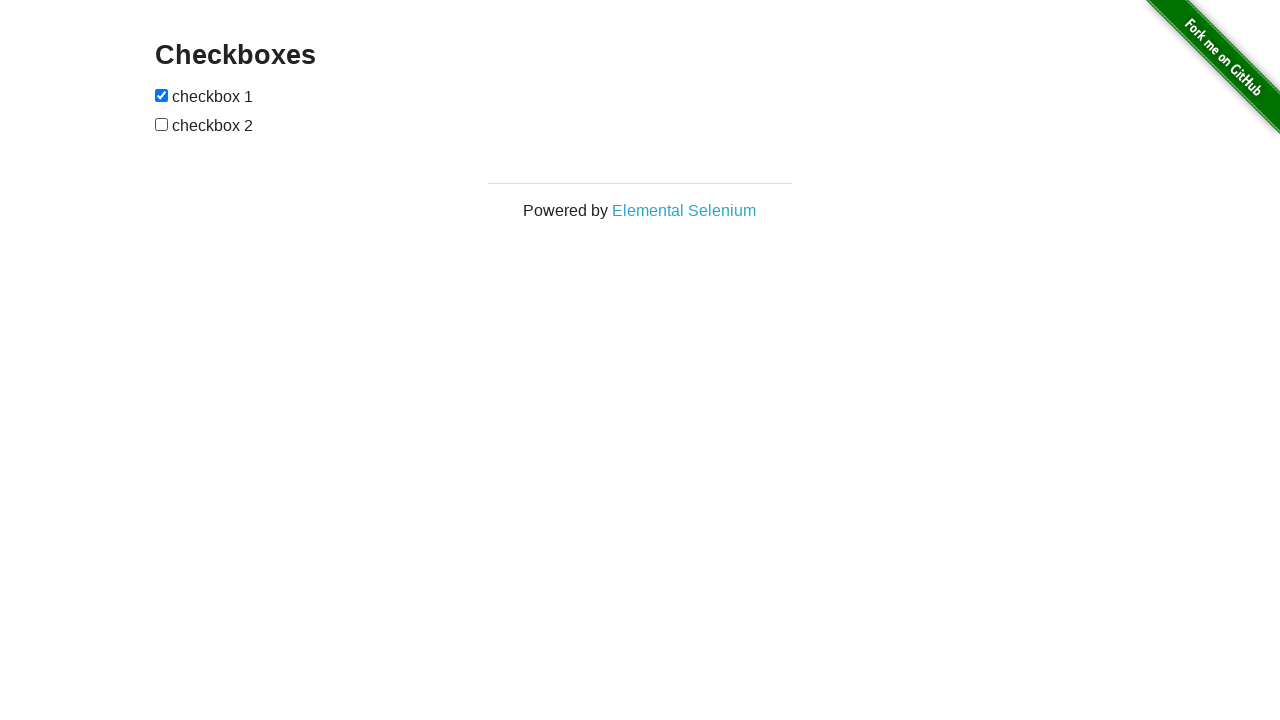